Navigates to the Postman homepage and waits for the page to load

Starting URL: https://www.postman.com/

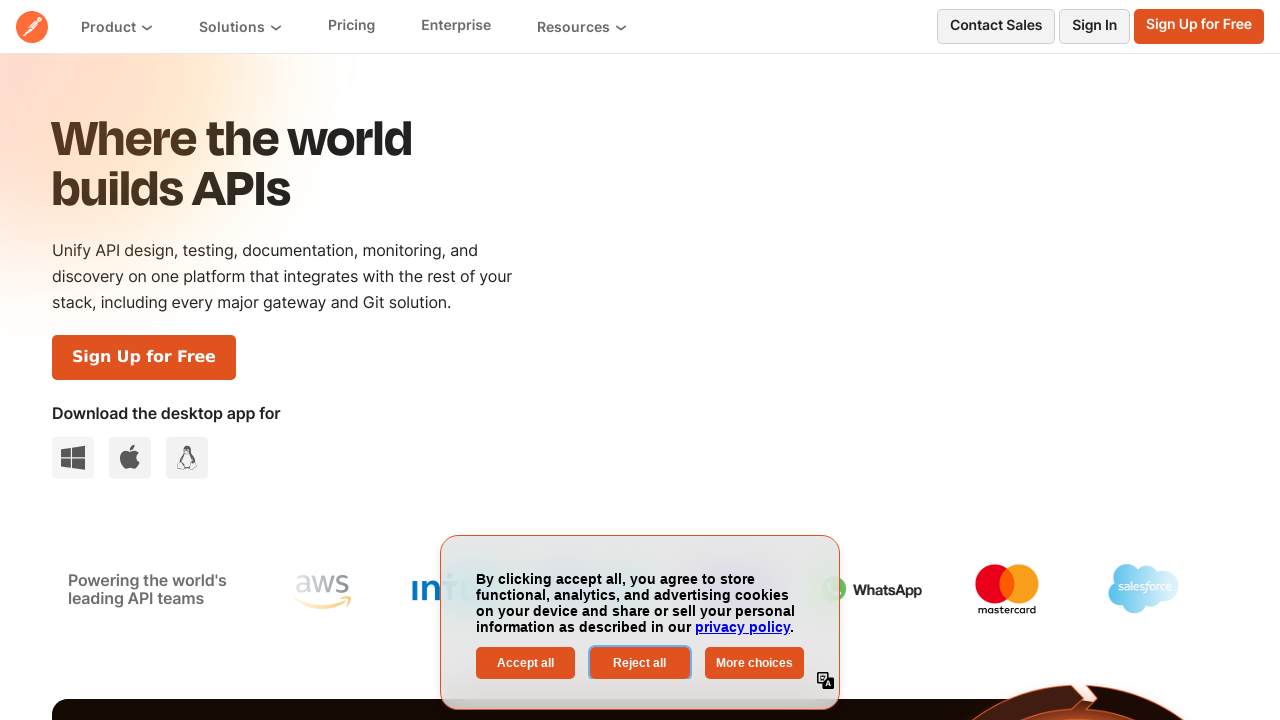

Navigated to Postman homepage
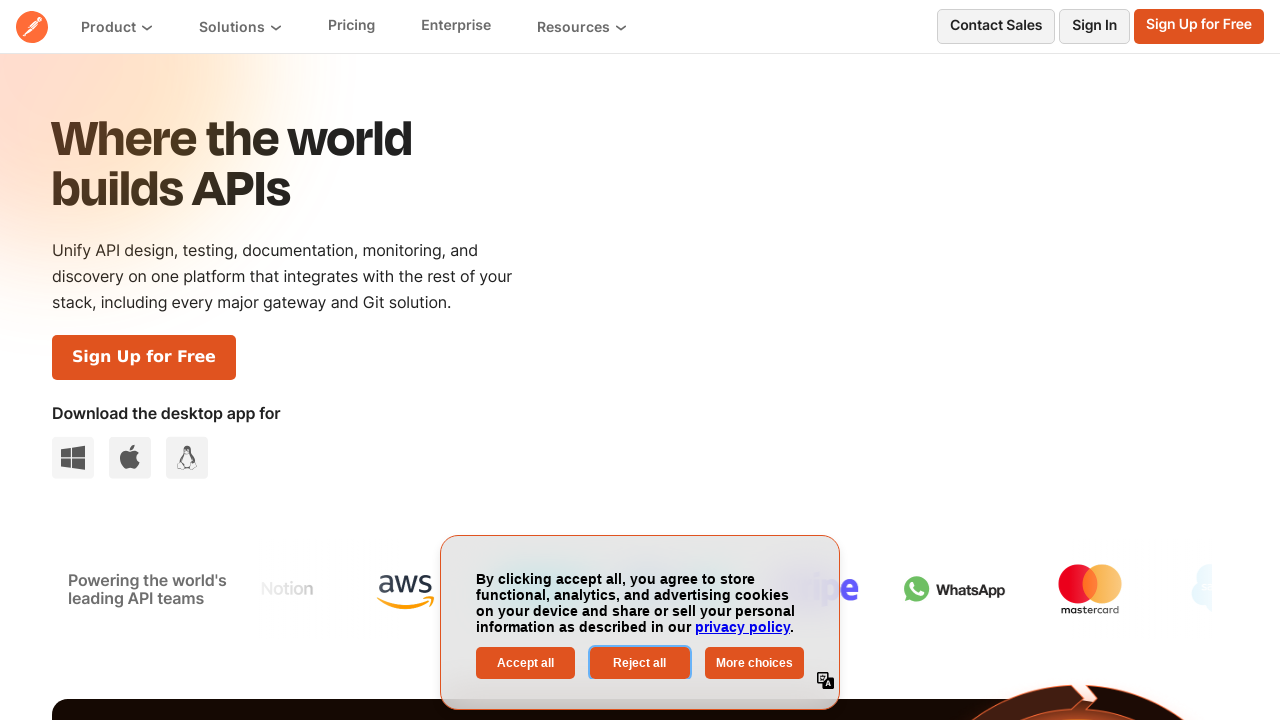

Waited for page to load - DOM content loaded
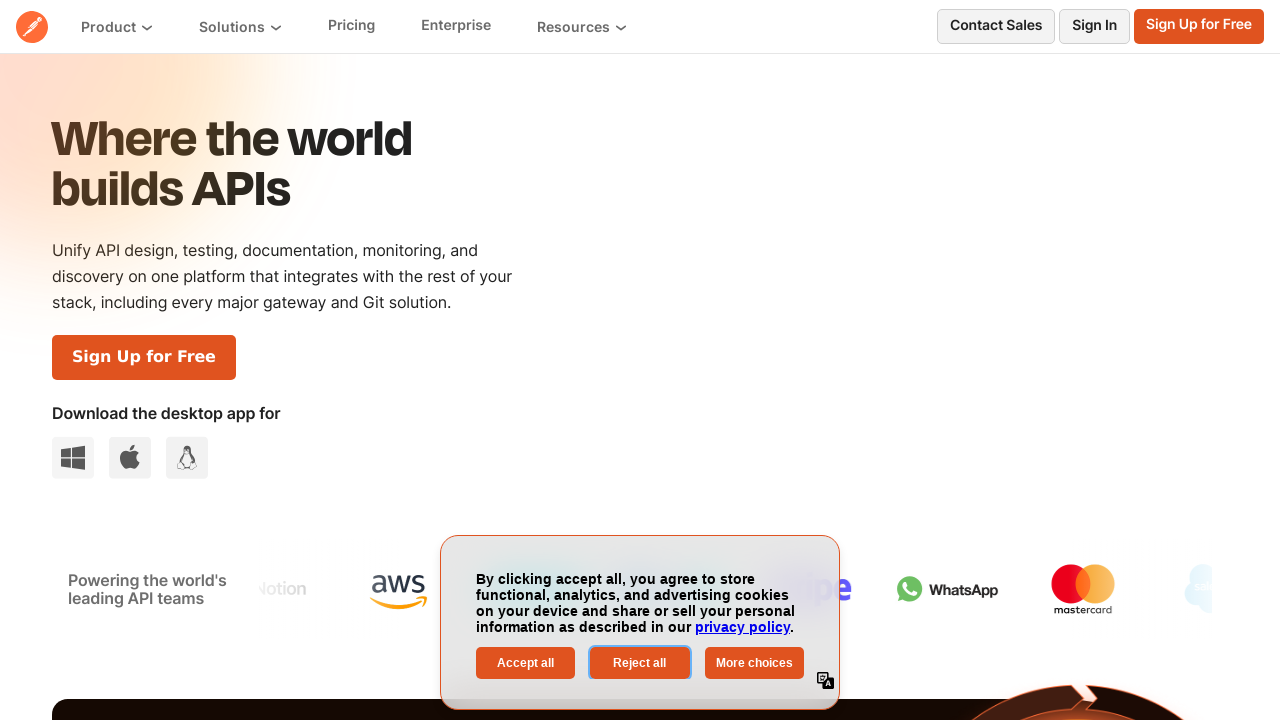

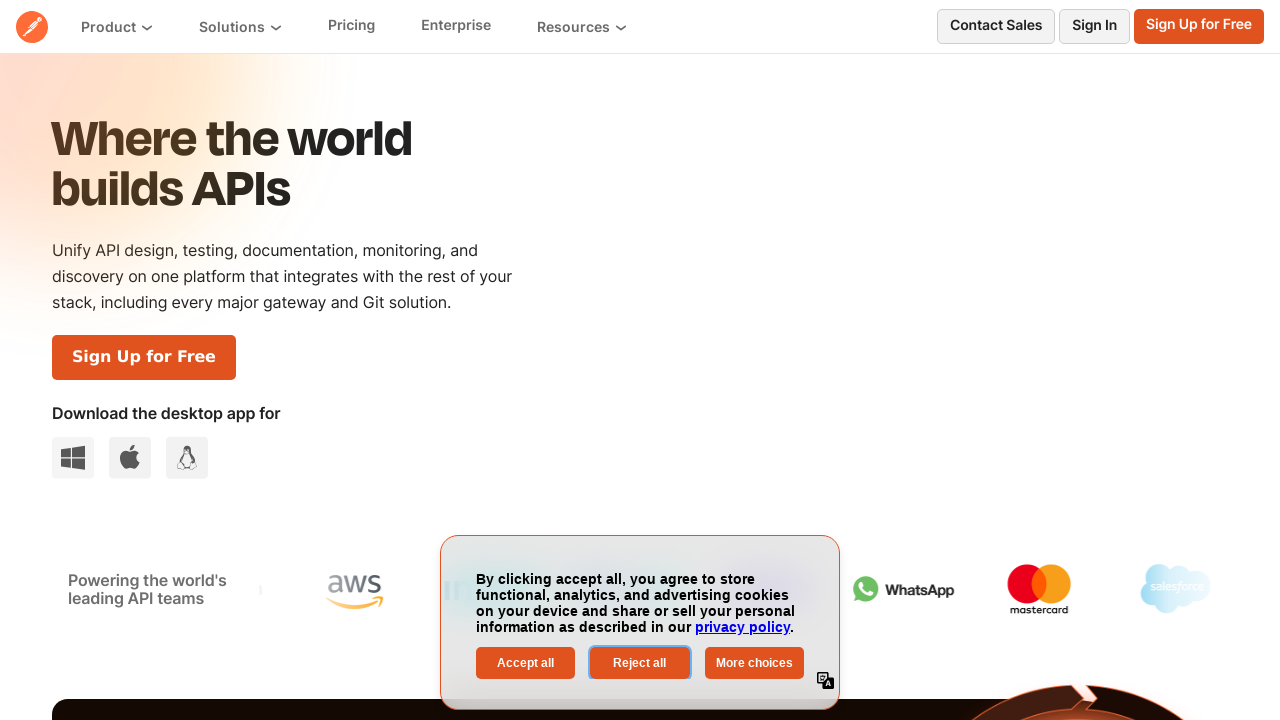